Tests a basic calculator web application by selecting the Prototype build, entering two text values, selecting Concatenate operation, and clicking calculate to verify the concatenation result.

Starting URL: https://testsheepnz.github.io/BasicCalculator.html

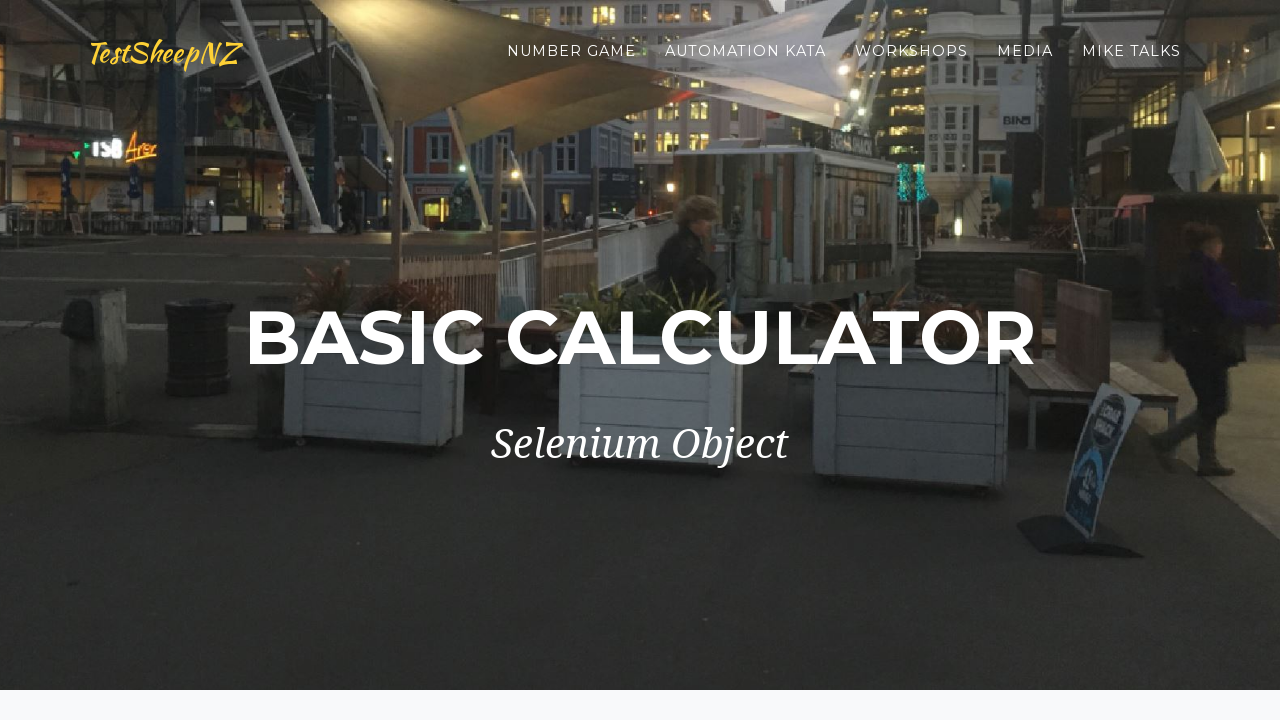

Scrolled to bottom of page
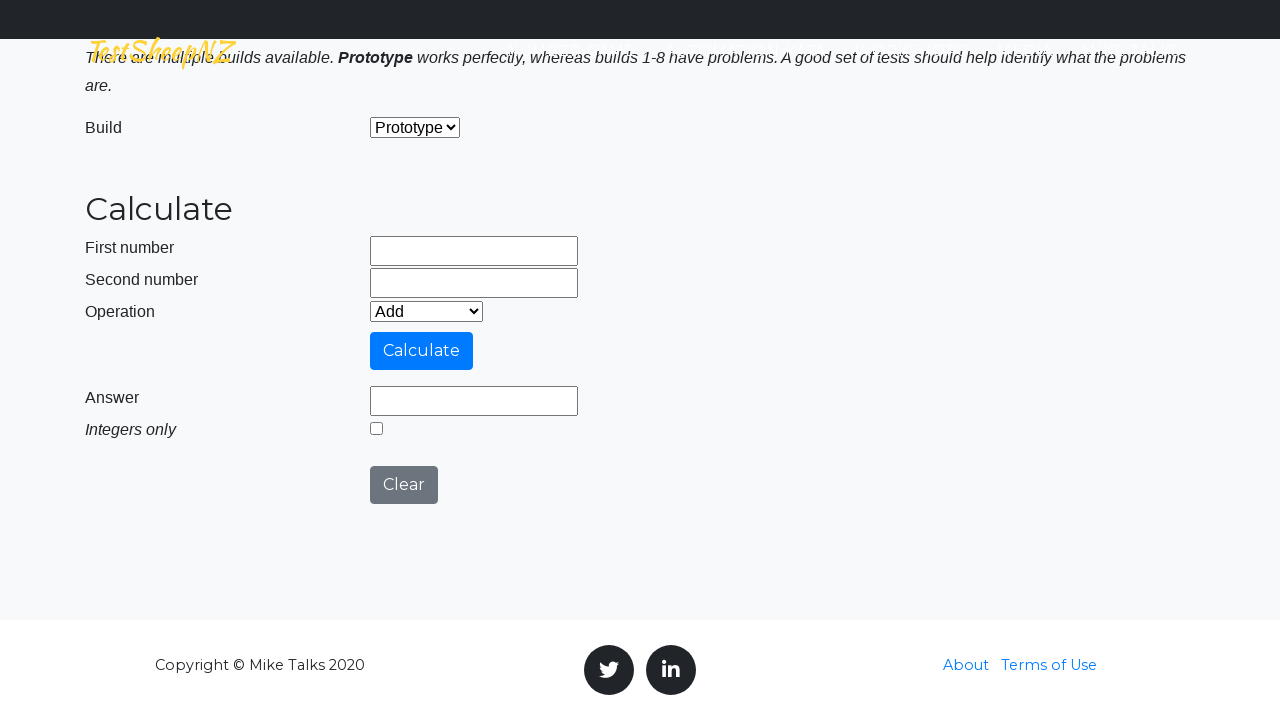

Selected 'Prototype' build from dropdown on #selectBuild
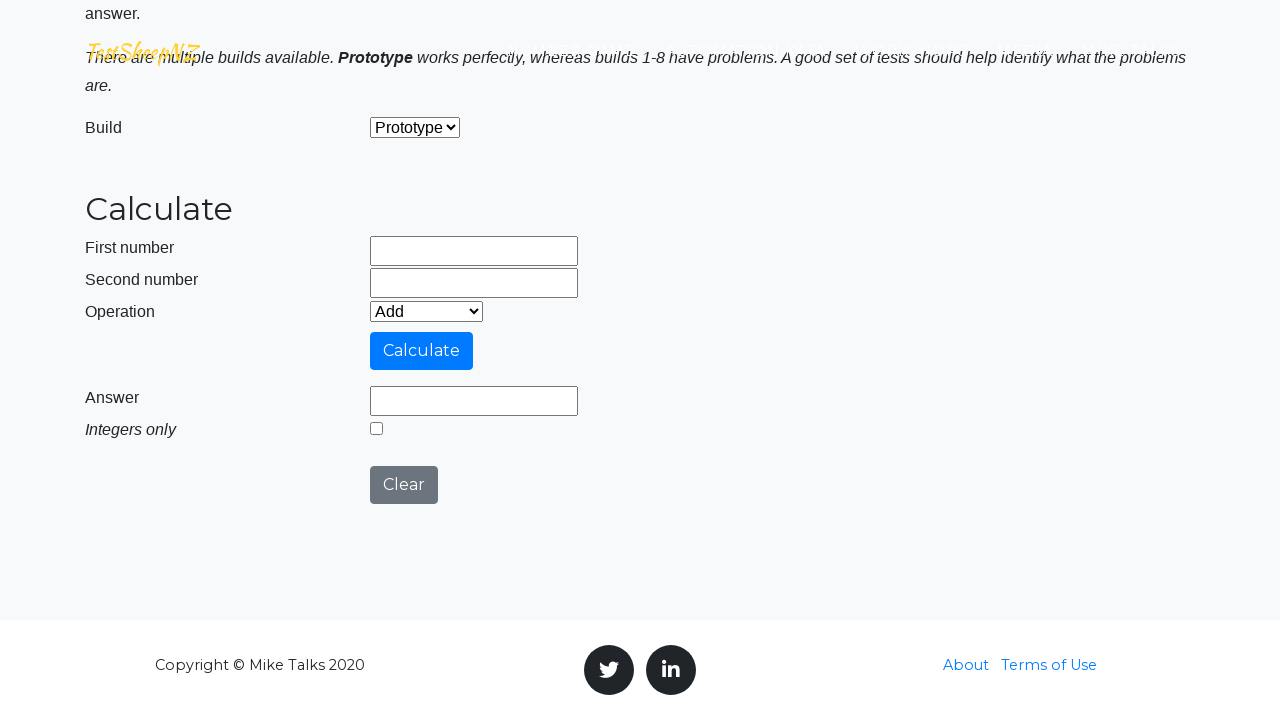

Entered 'gs' in first number field on #number1Field
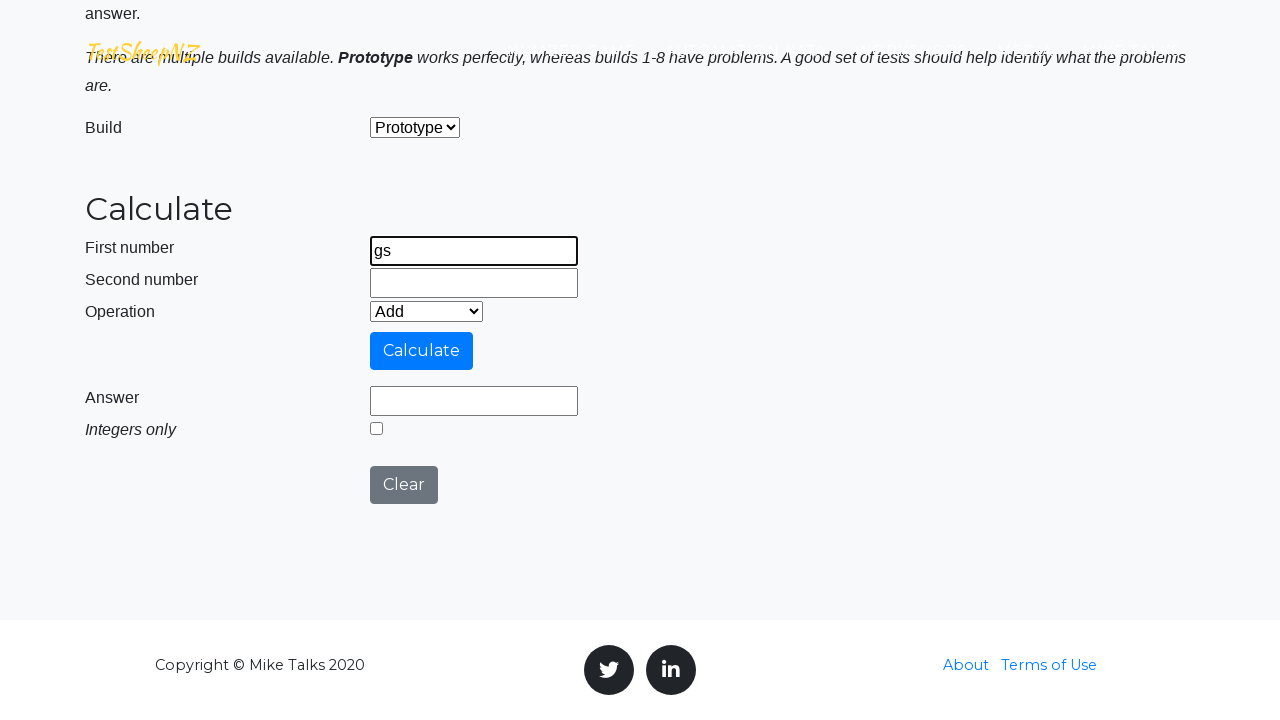

Entered 'bu' in second number field on #number2Field
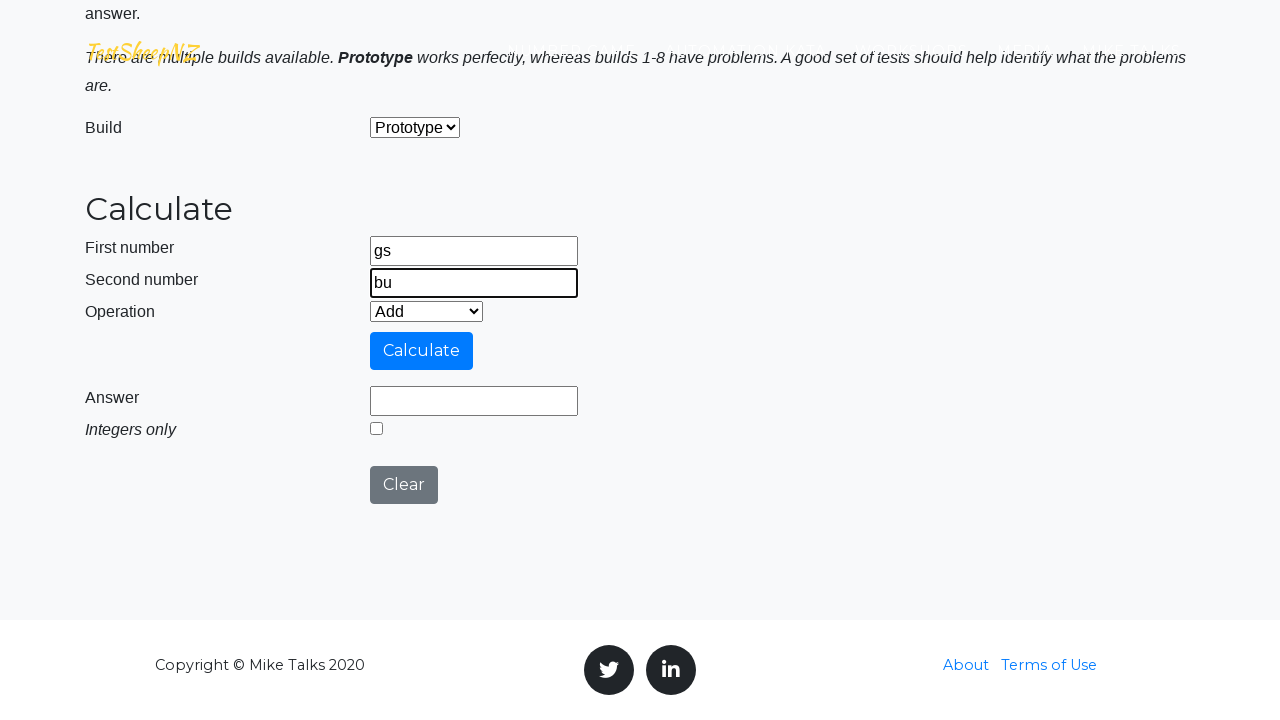

Selected 'Concatenate' operation from dropdown on #selectOperationDropdown
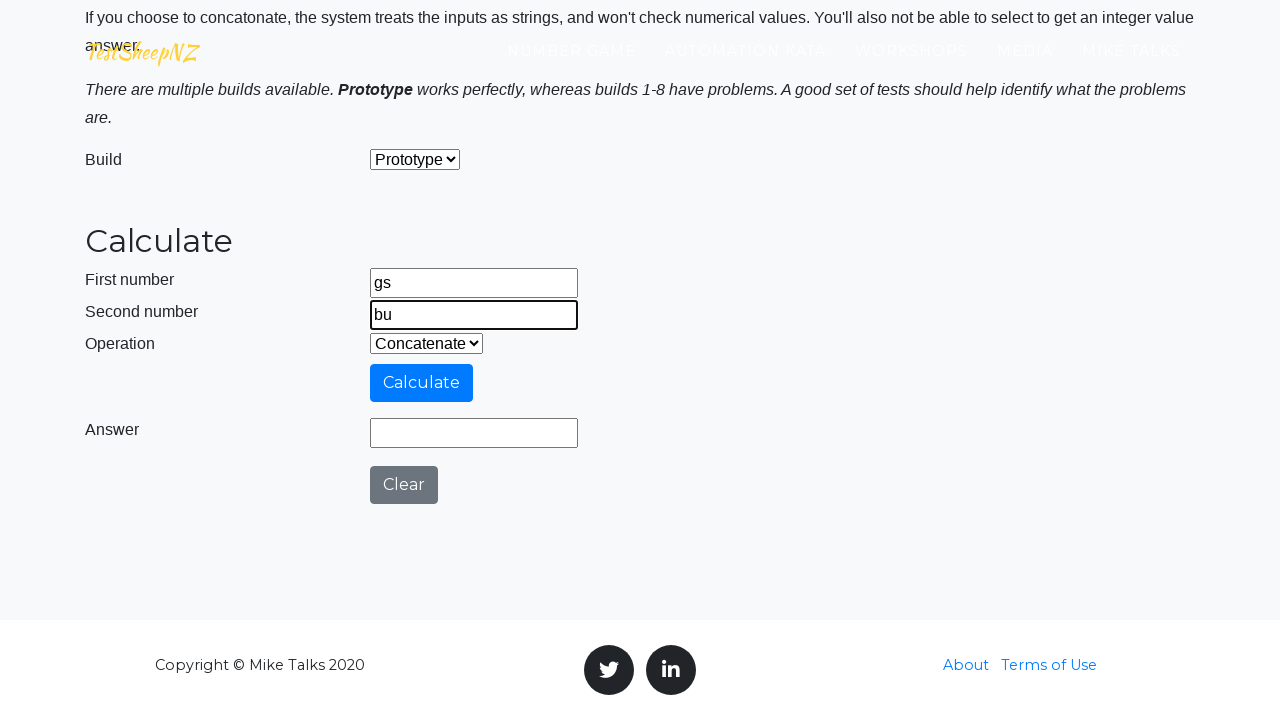

Clicked calculate button at (422, 383) on #calculateButton
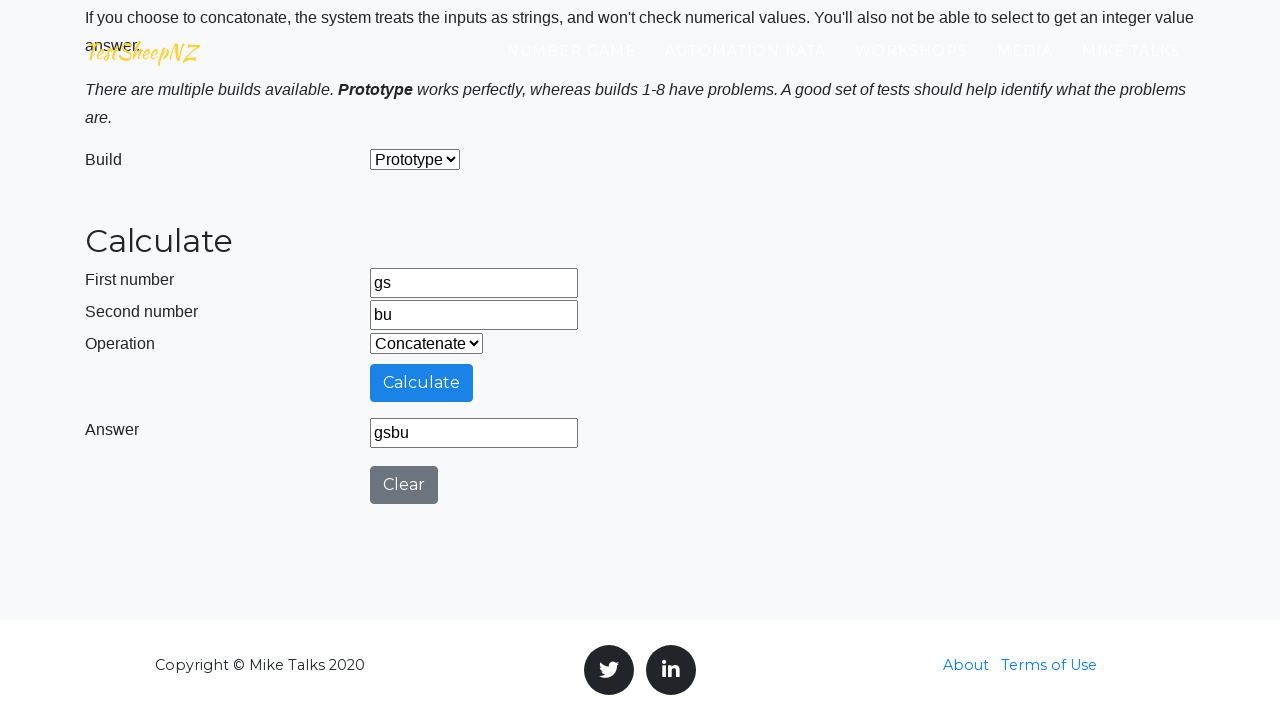

Result populated in answer field showing concatenation of 'gs' and 'bu'
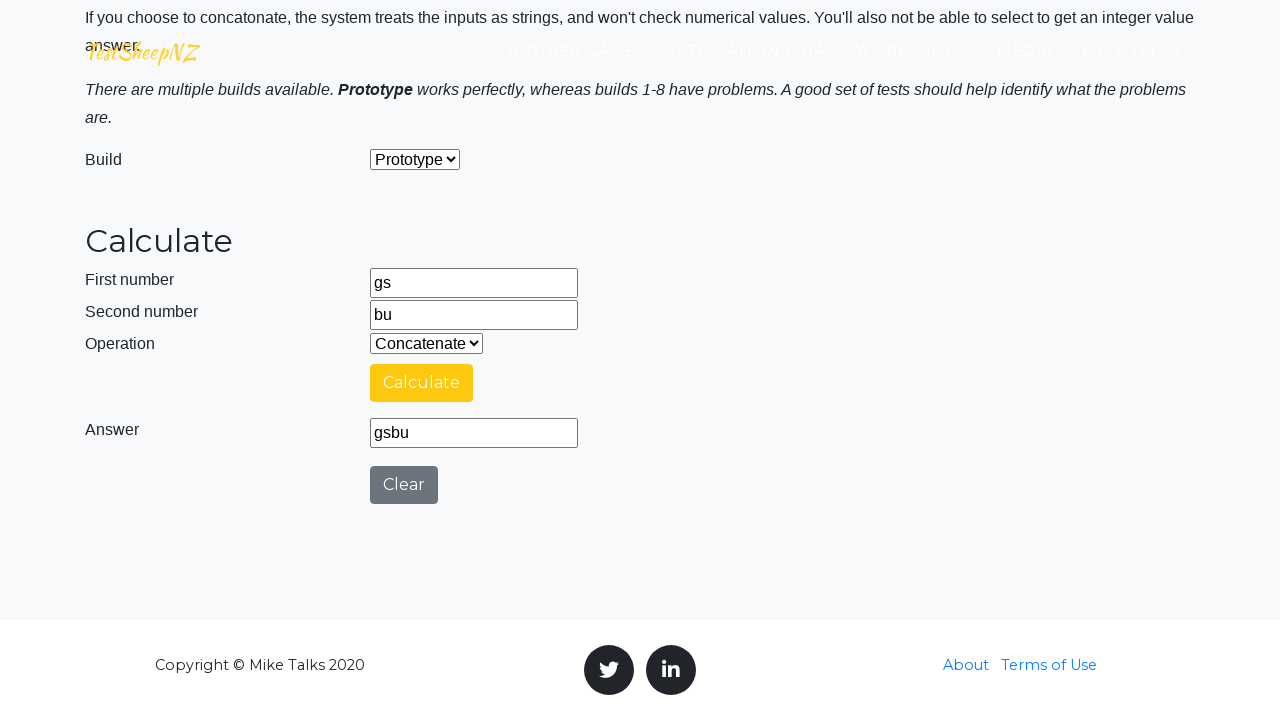

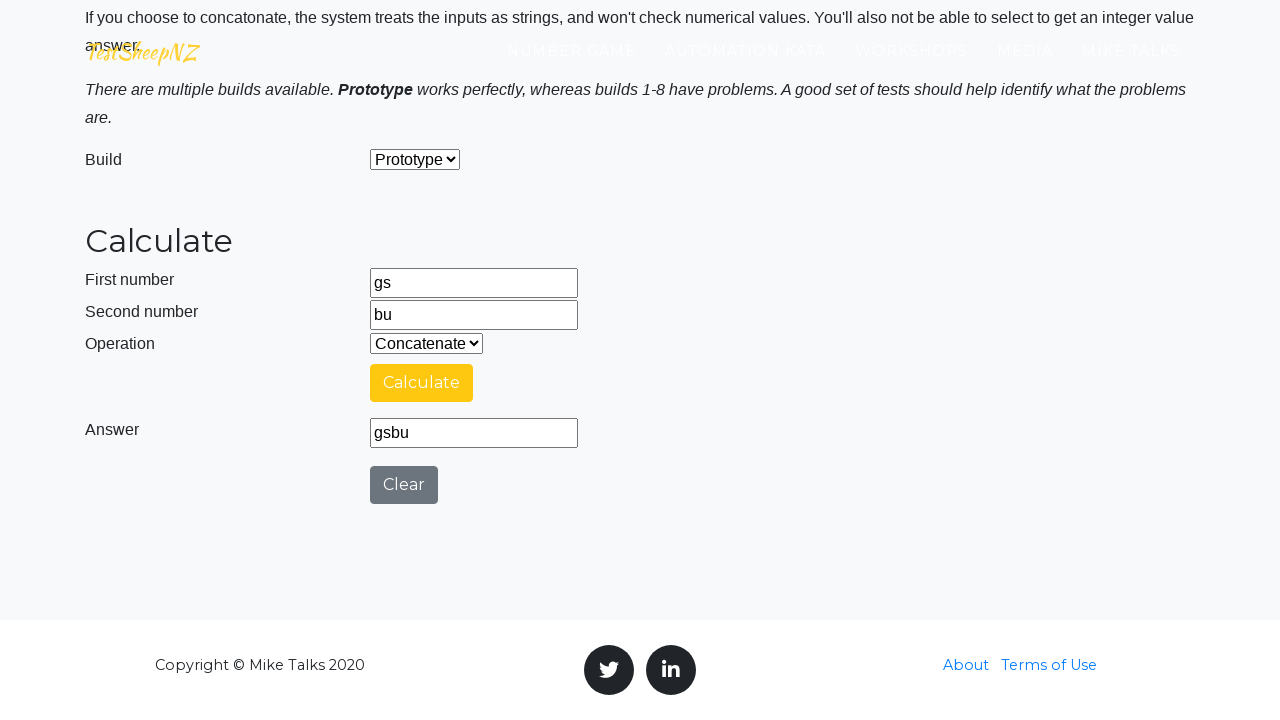